Tests a registration form by filling in required fields (first name, last name, email), submitting the form, and verifying the success message is displayed.

Starting URL: http://suninjuly.github.io/registration1.html

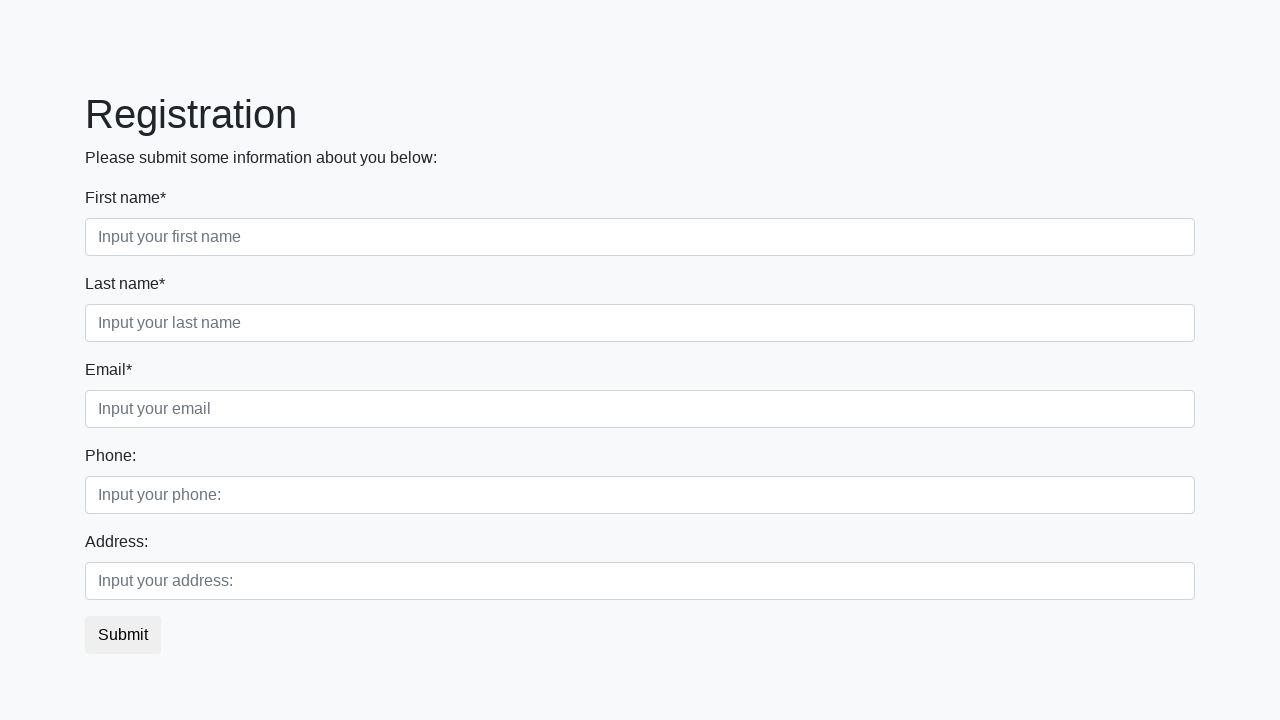

Located all required input fields on registration form
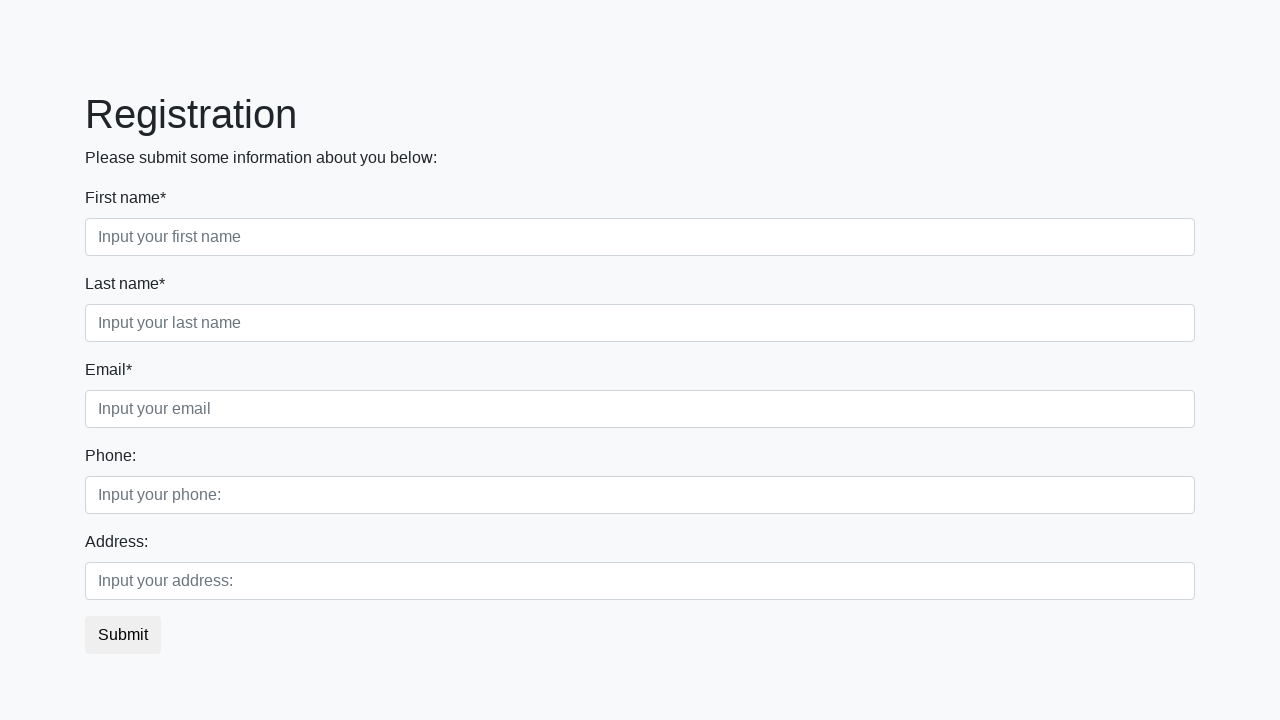

Filled field 1 with 'Jhon' on xpath=//input[@required] >> nth=0
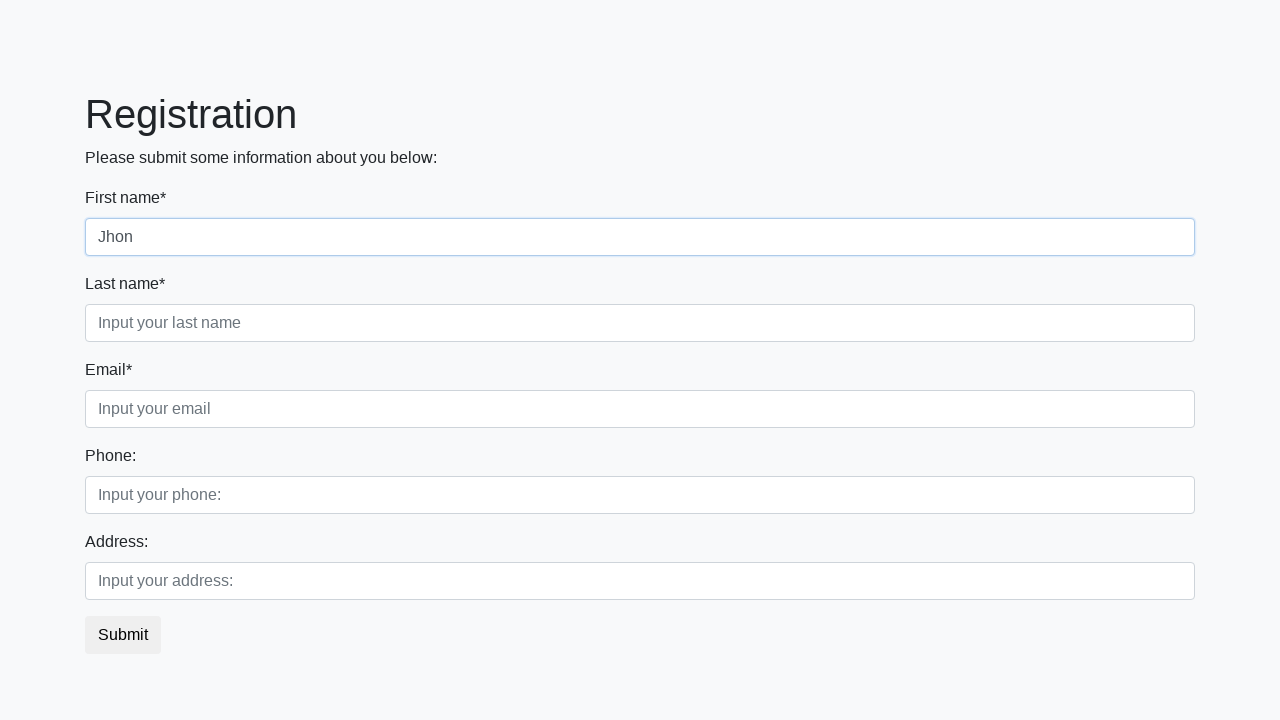

Filled field 2 with 'Dow' on xpath=//input[@required] >> nth=1
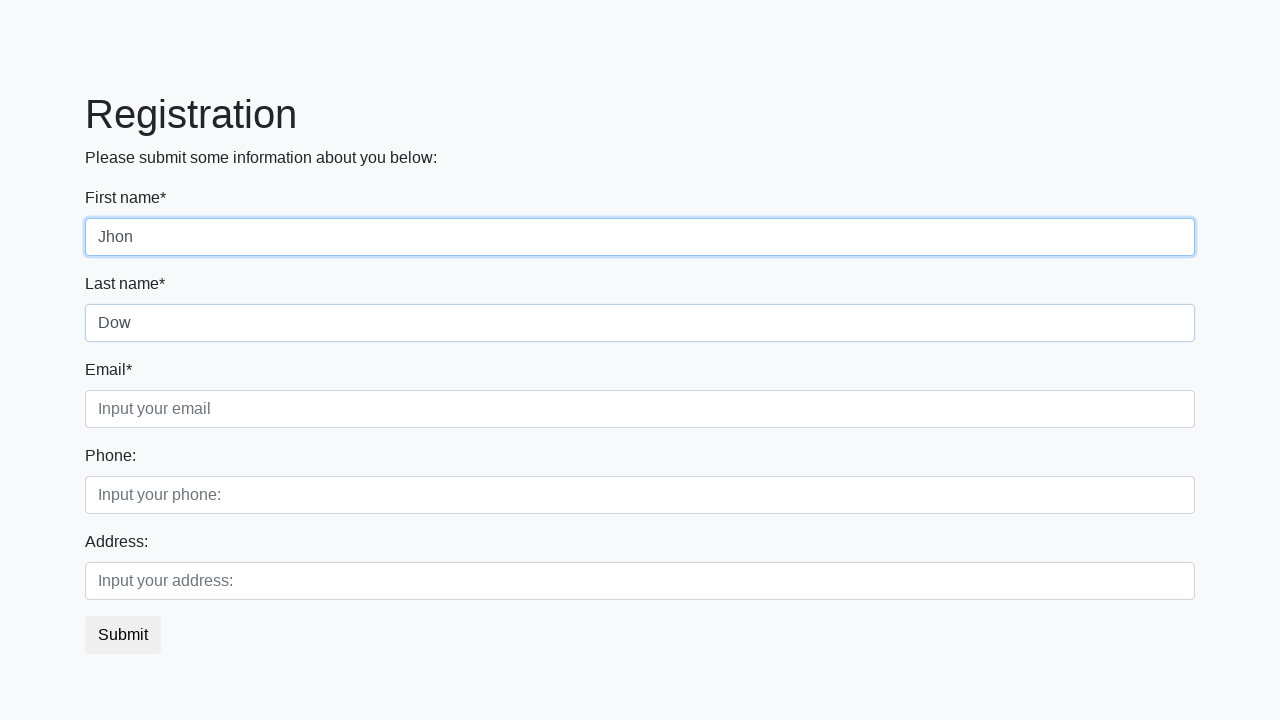

Filled field 3 with 'test@test.com' on xpath=//input[@required] >> nth=2
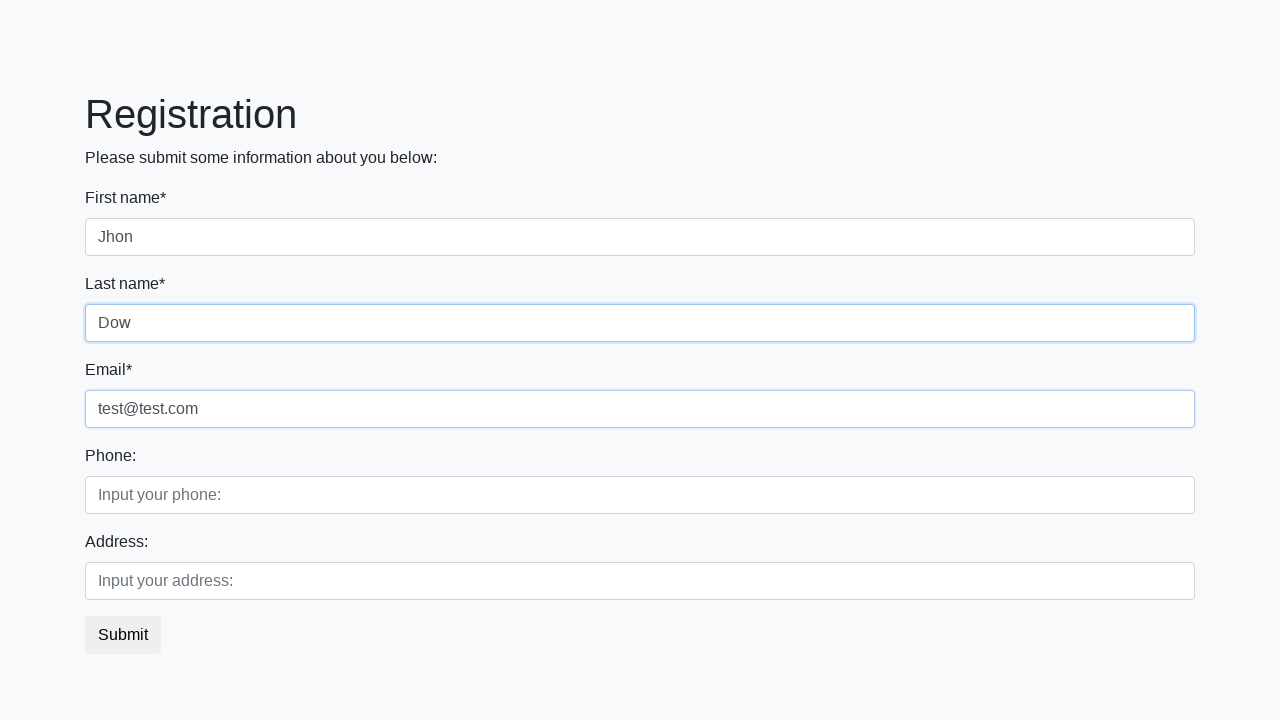

Clicked submit button to register at (123, 635) on button.btn
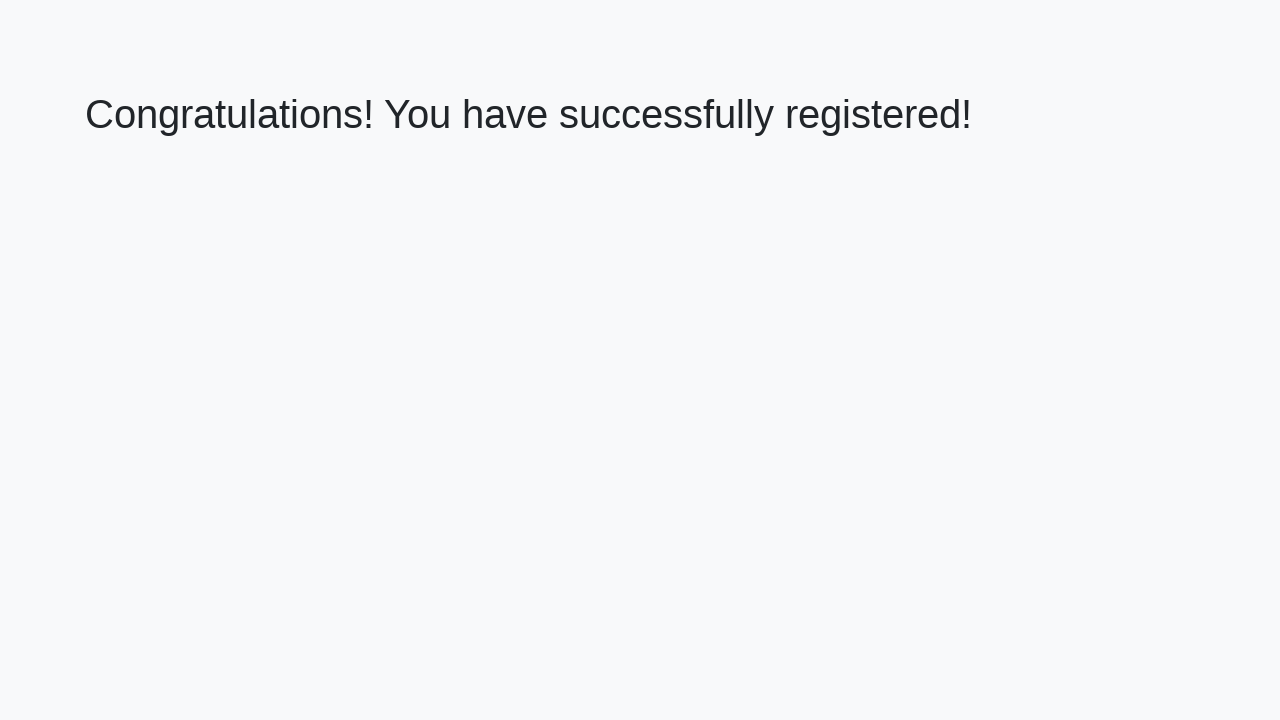

Success message heading loaded
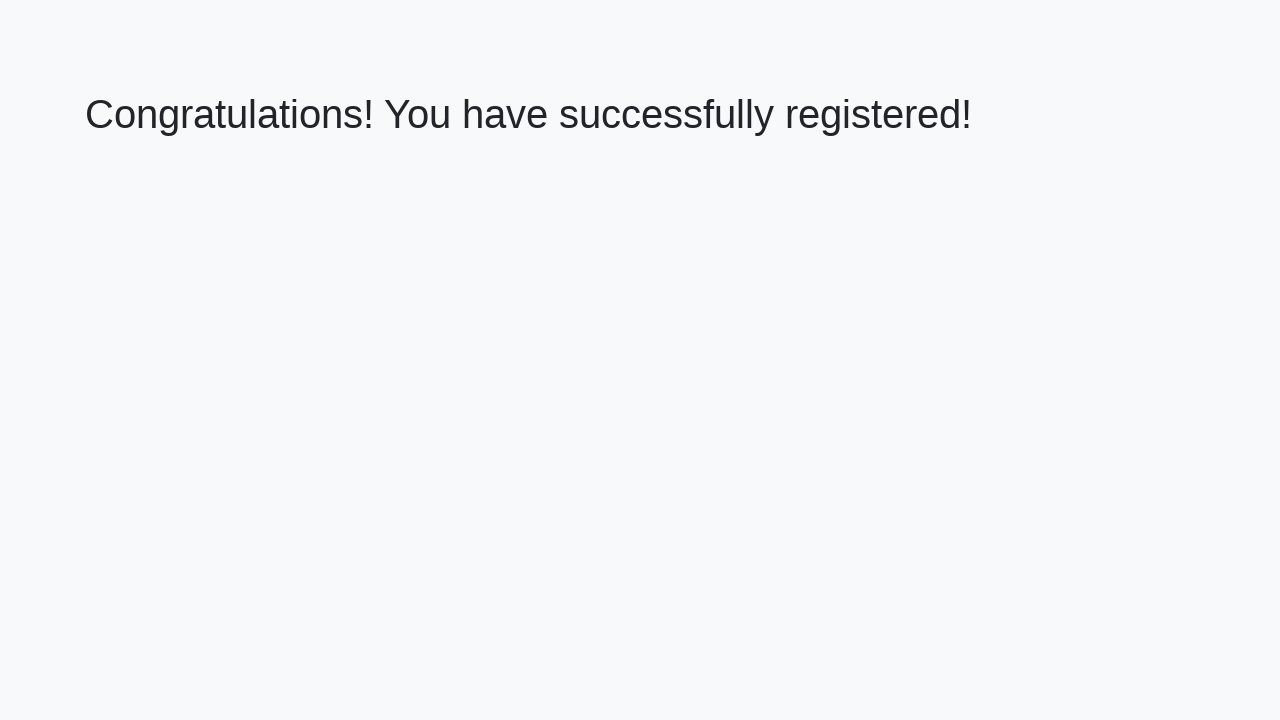

Retrieved success message text
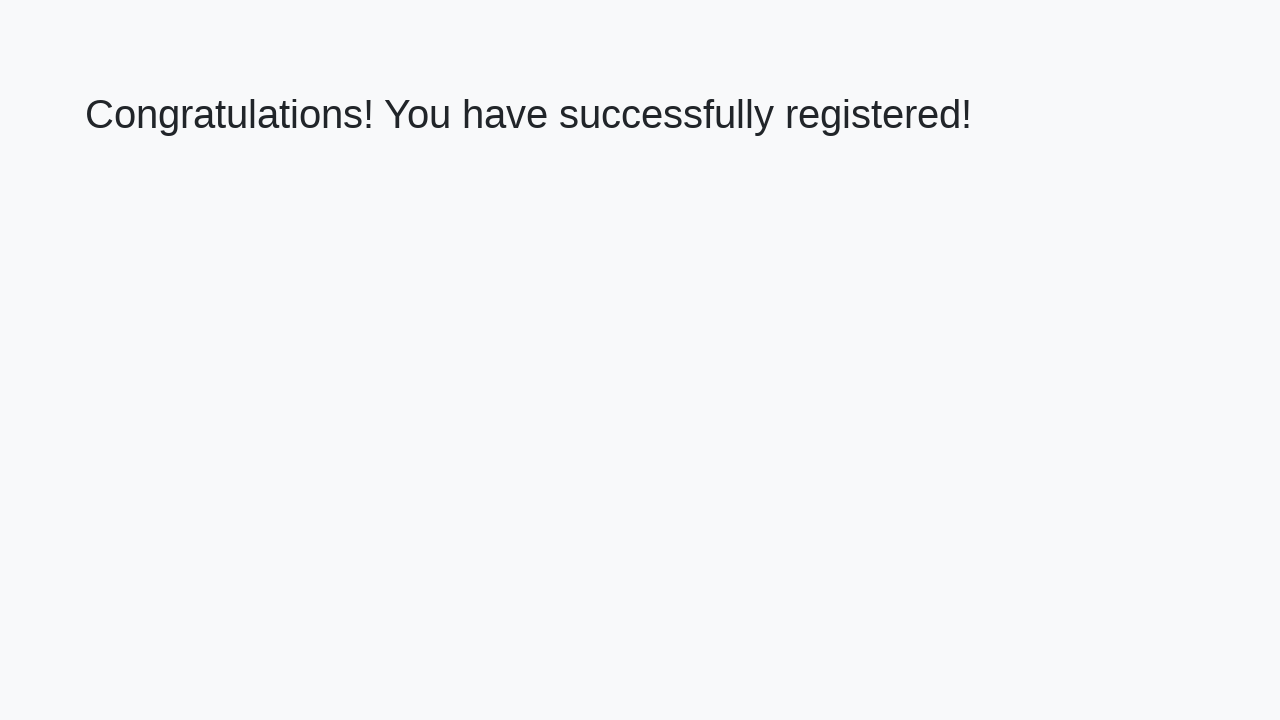

Verified success message: 'Congratulations! You have successfully registered!'
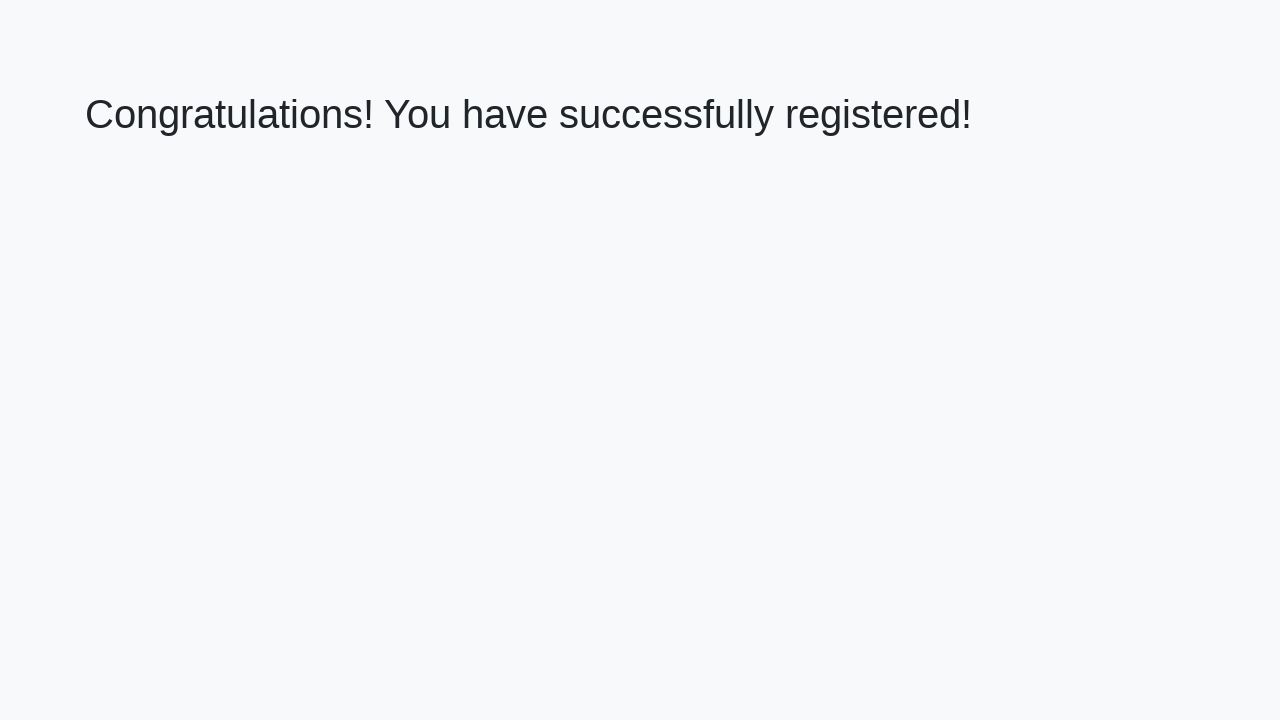

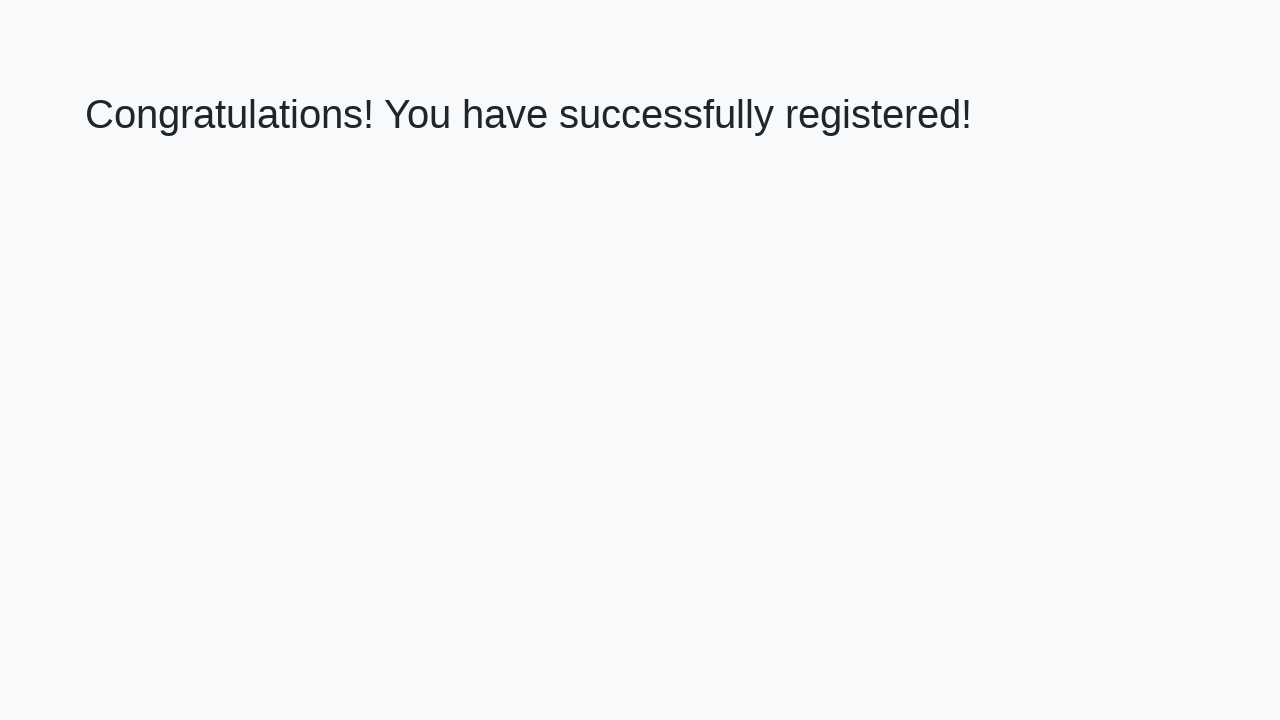